Tests that payment system logos (Visa, MasterCard, Belkart) are displayed on the page

Starting URL: https://mts.by

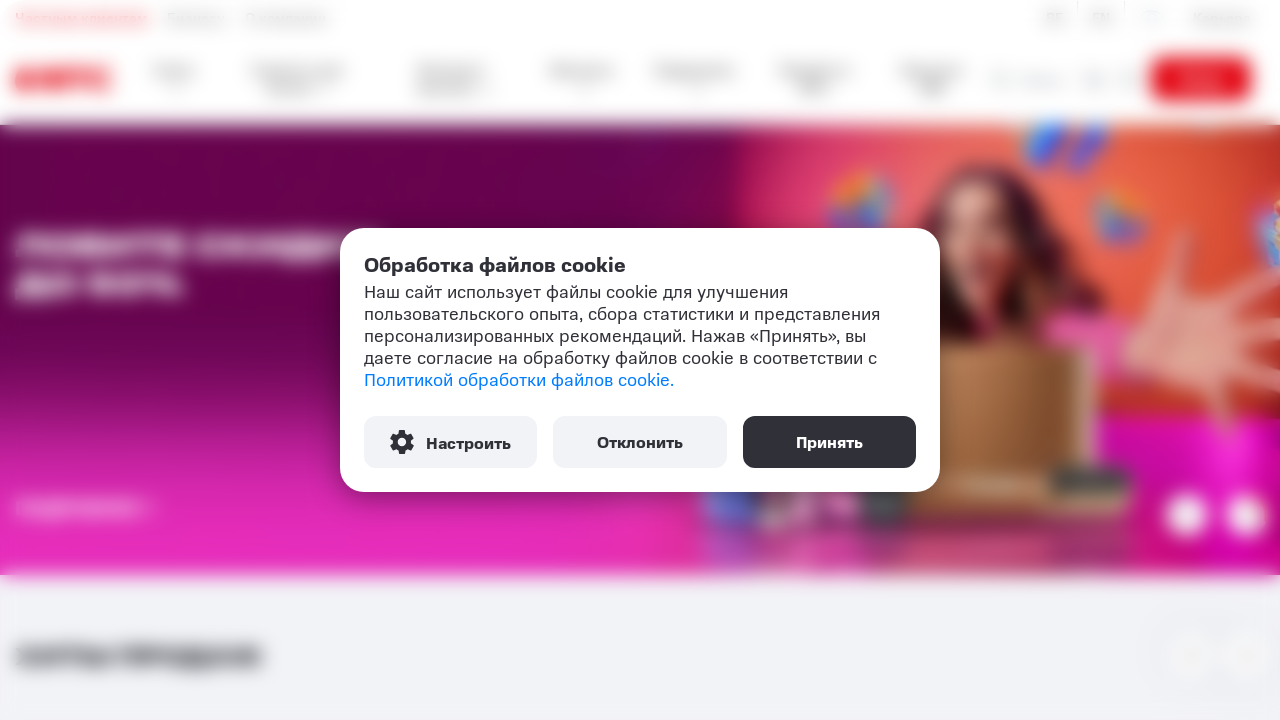

Waited for Visa logo to be present on the page
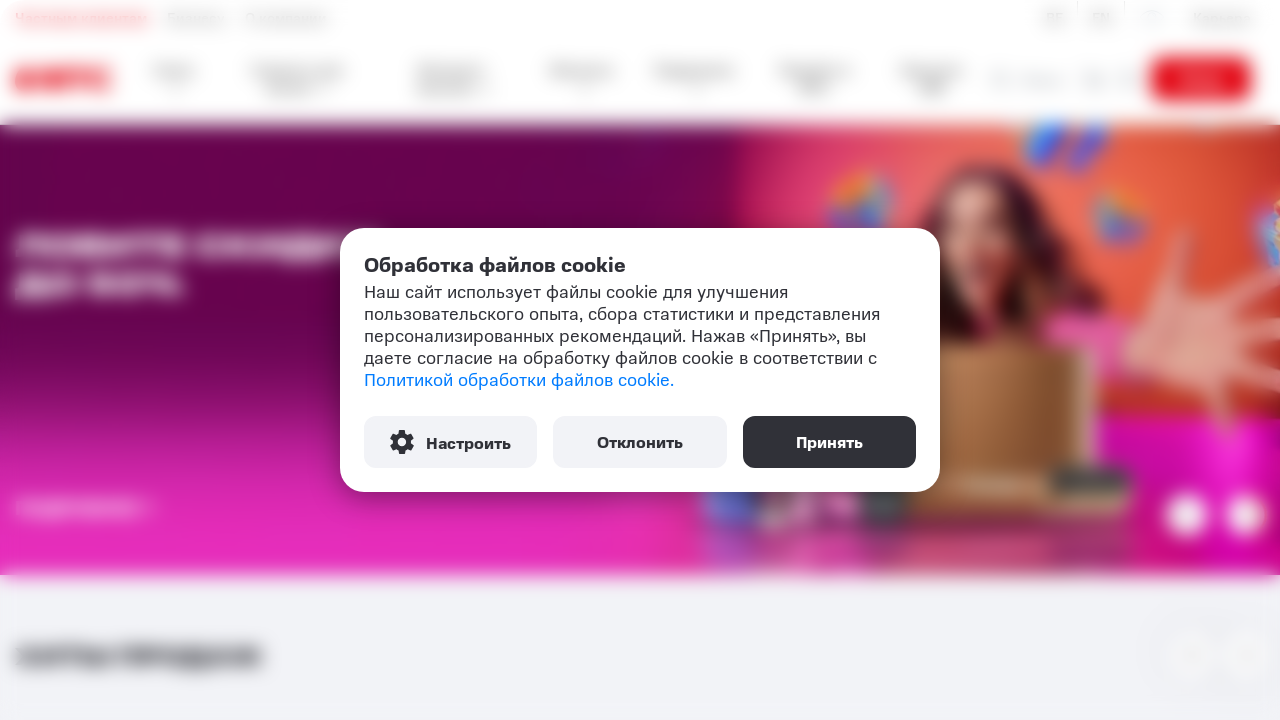

Verified Visa logo is visible
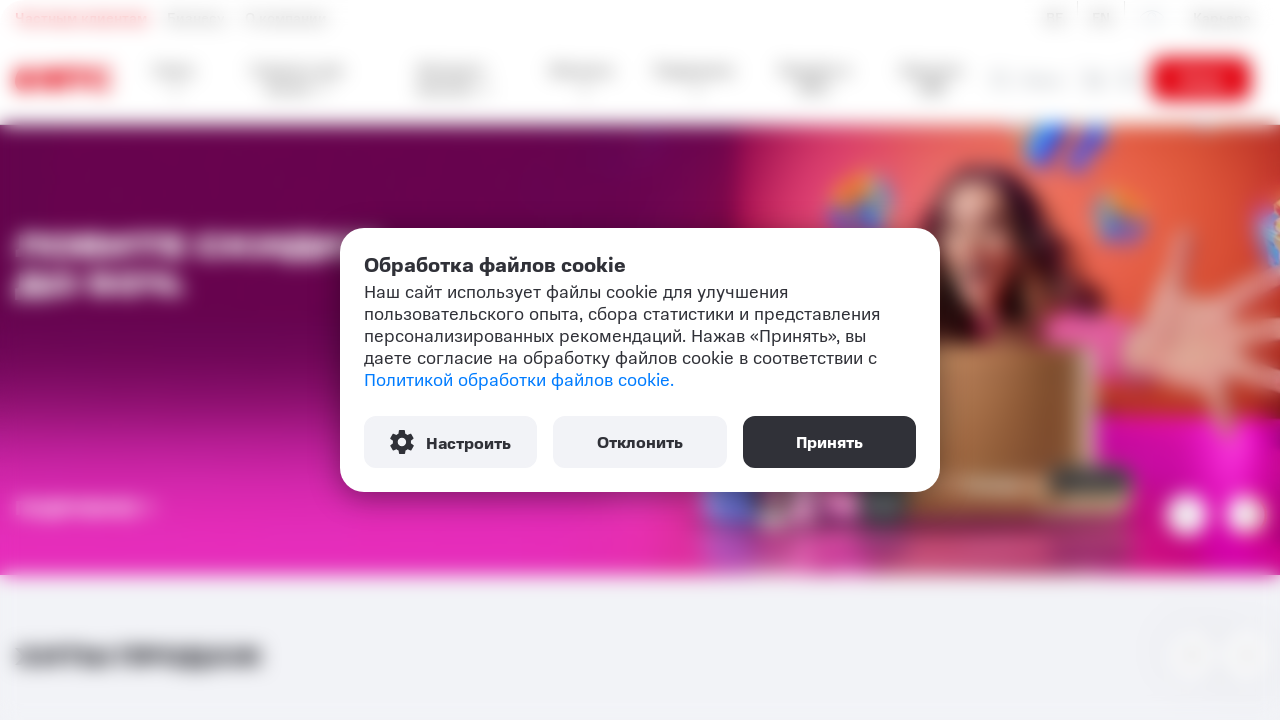

Verified MasterCard logo is visible
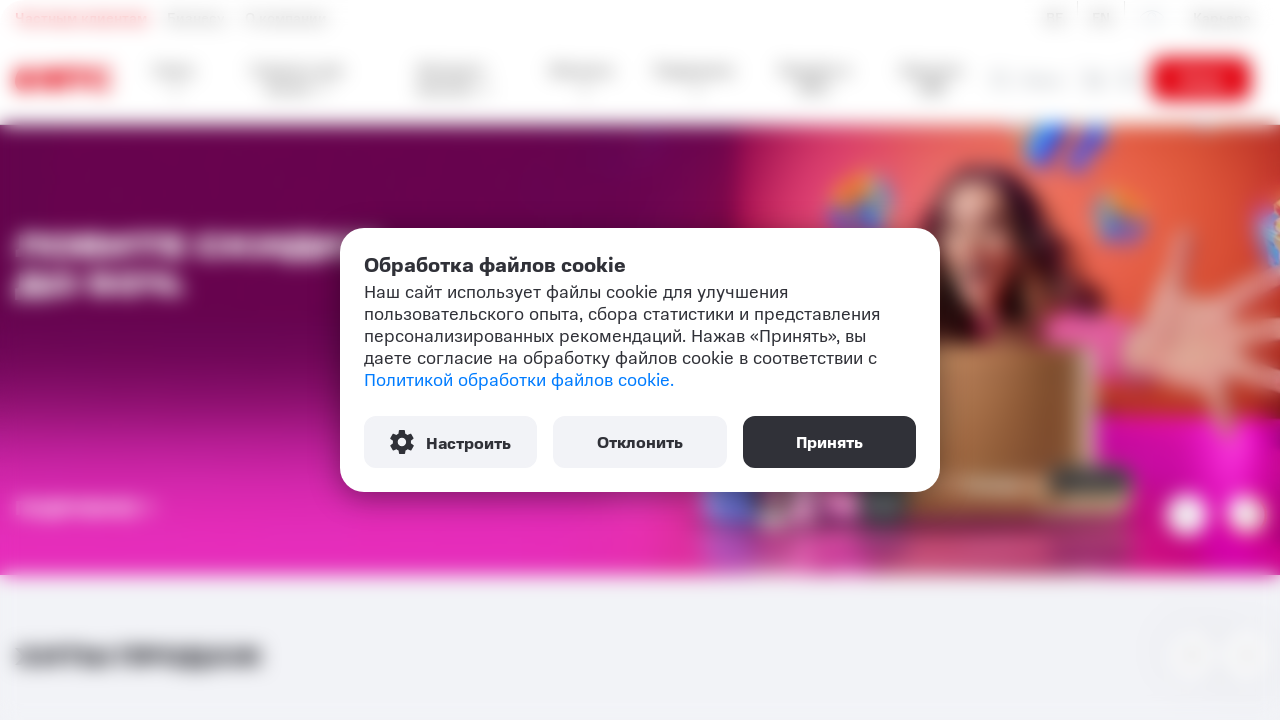

Verified Belkart logo is visible
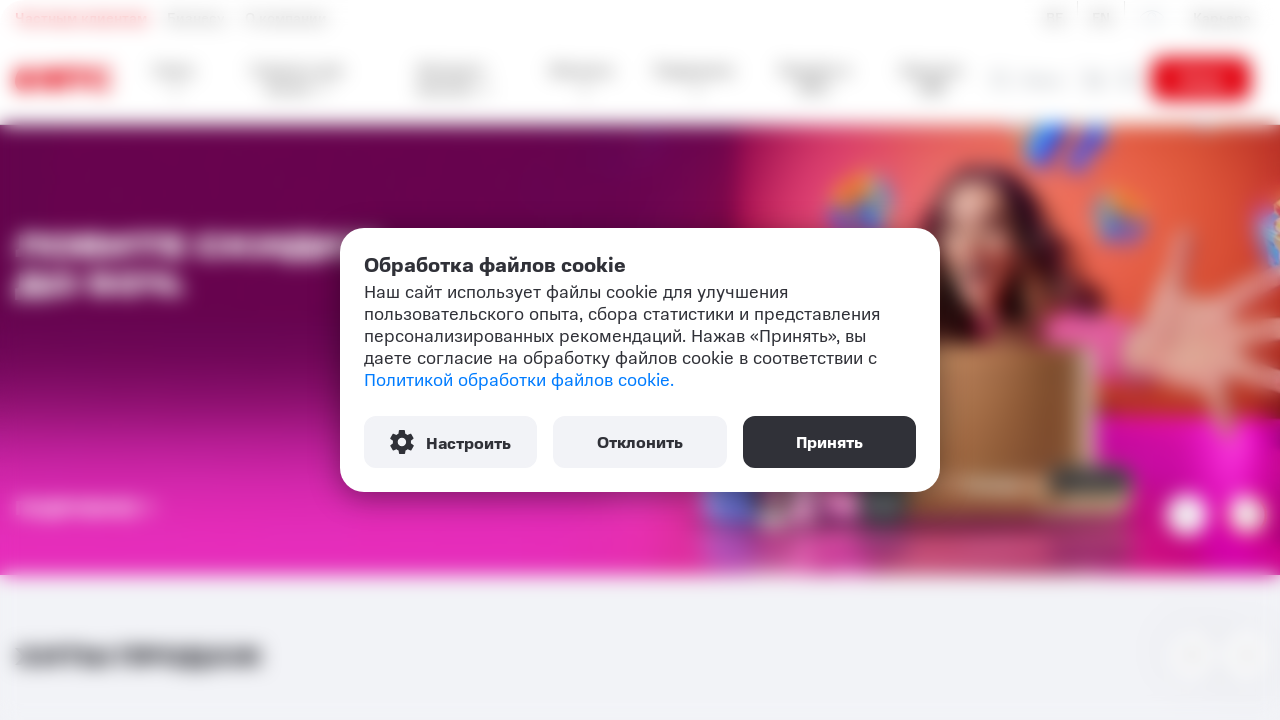

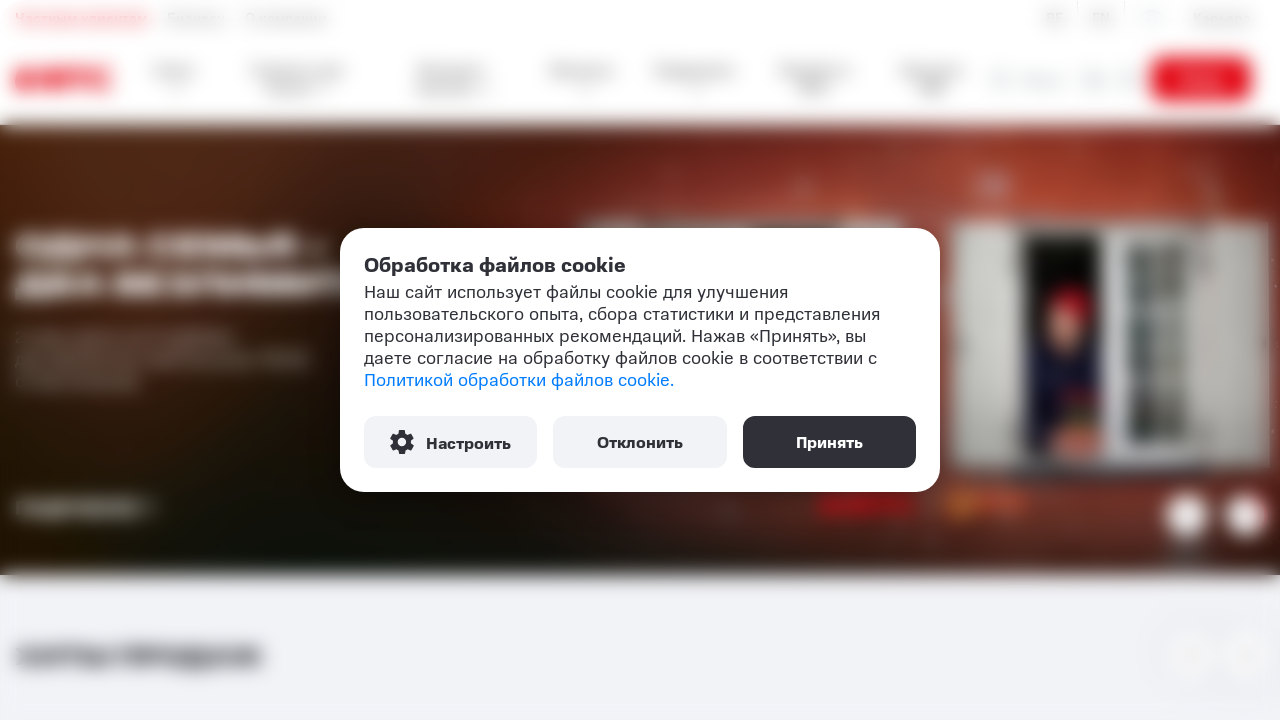